Tests dismissing a JavaScript confirm alert by clicking a button that triggers a confirm dialog, dismissing it, and verifying the cancel result message.

Starting URL: https://automationfc.github.io/basic-form/index.html

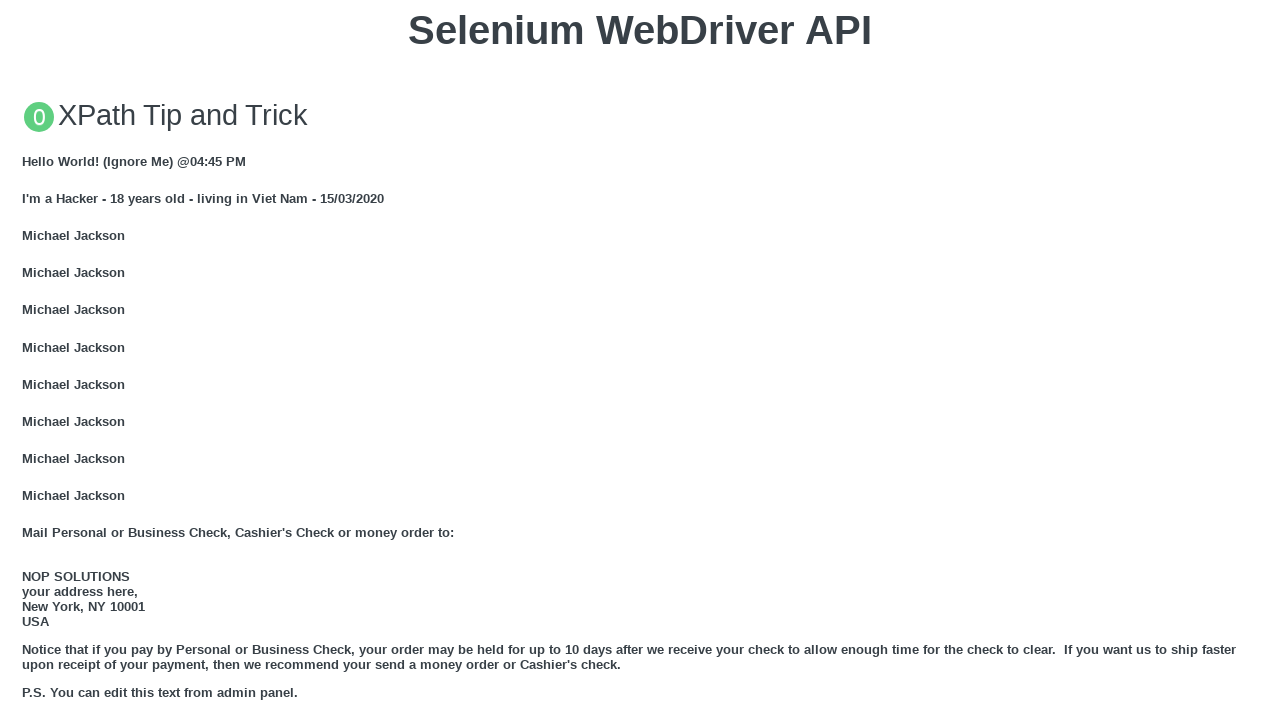

Set up dialog handler to dismiss confirm alerts
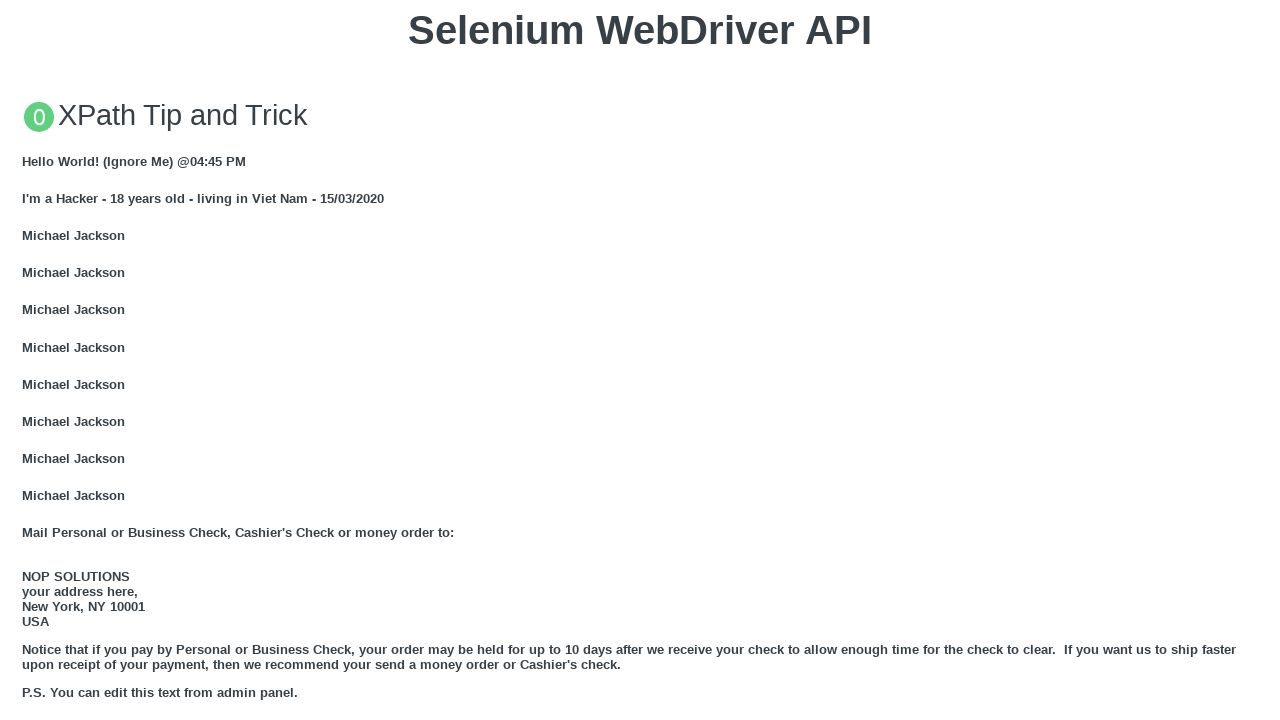

Clicked button to trigger JS Confirm dialog at (640, 360) on xpath=//button[text()='Click for JS Confirm']
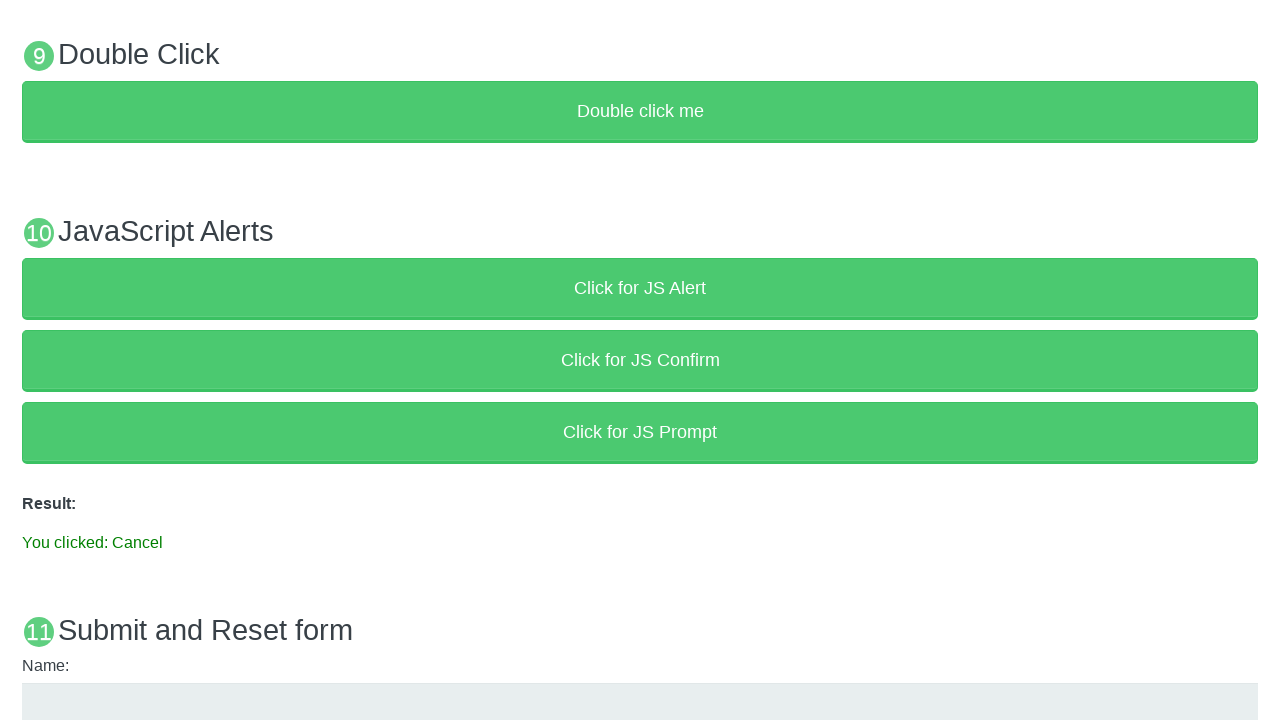

Result message displayed after dismissing confirm dialog
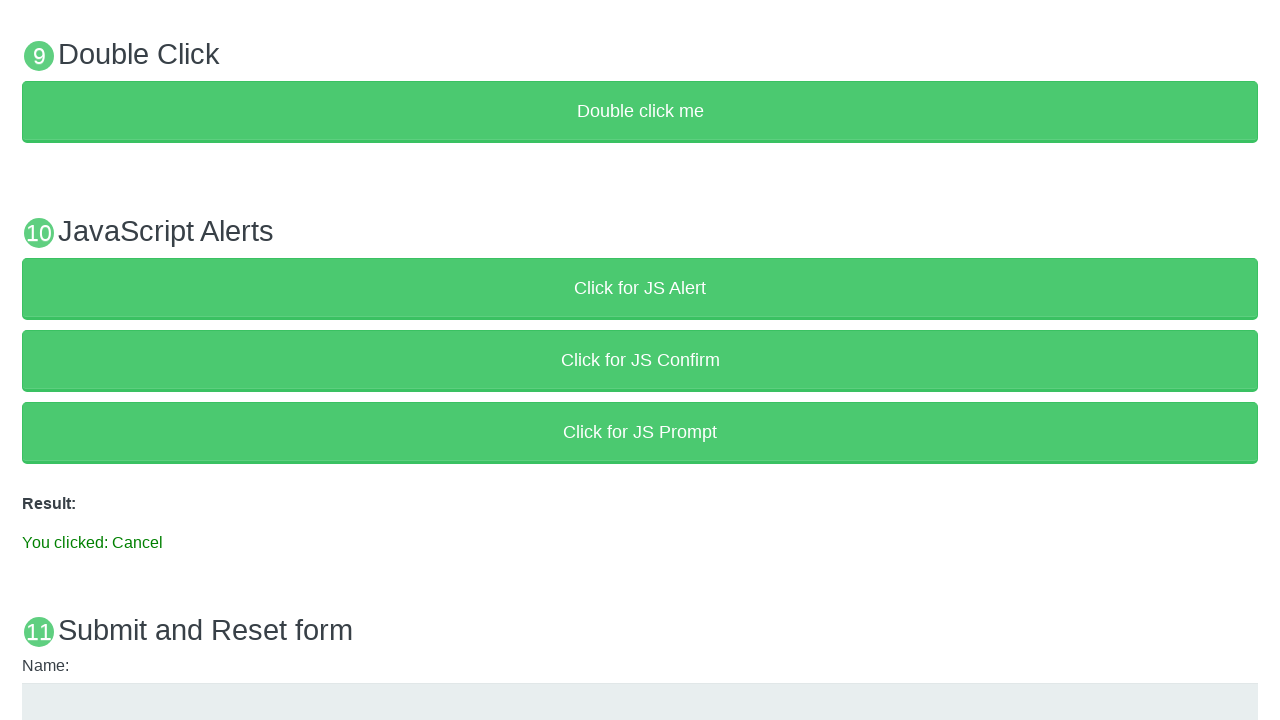

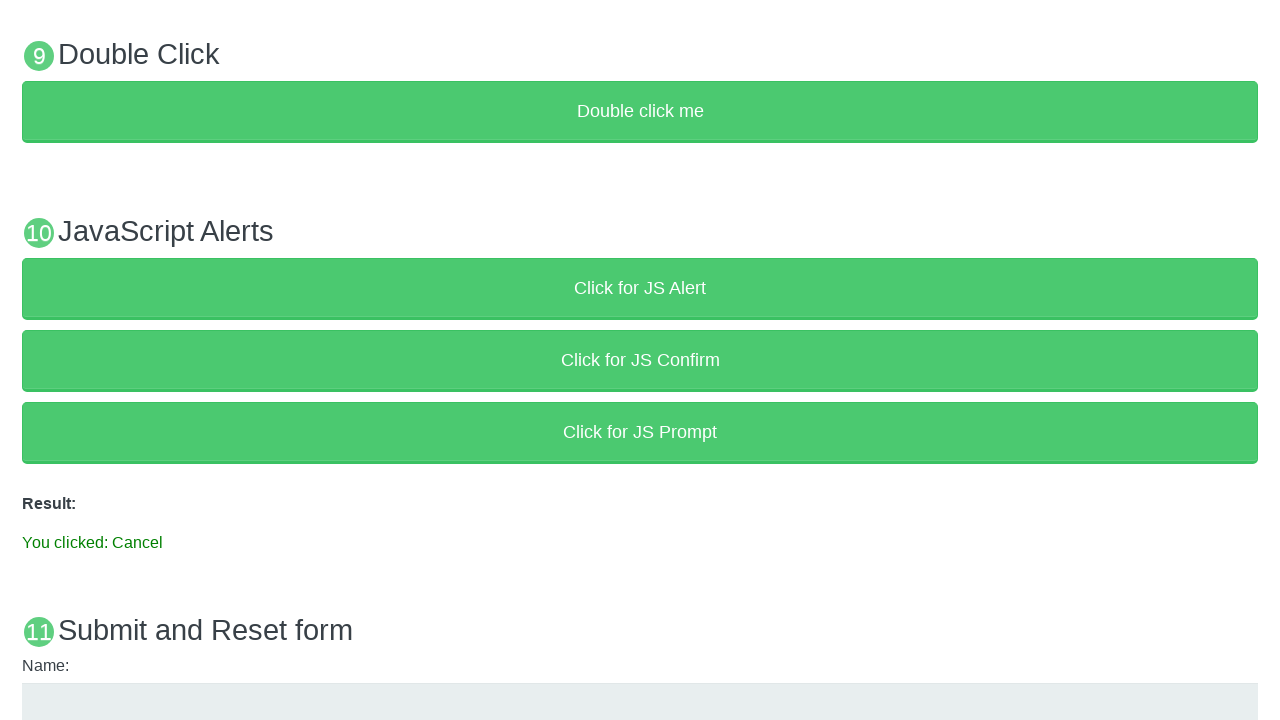